Tests that entering invalid credentials shows the appropriate error message about invalid username

Starting URL: https://the-internet.herokuapp.com/login

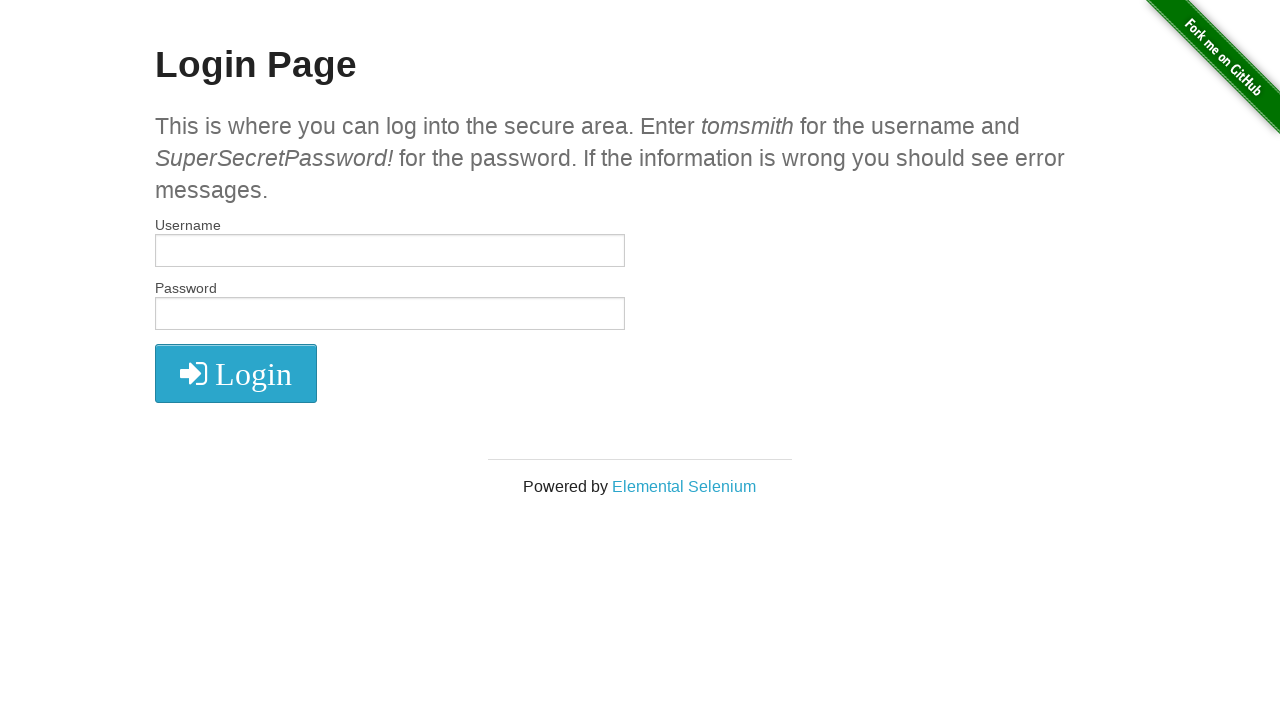

Filled username field with 'red_cat' on //input[@name="username"]
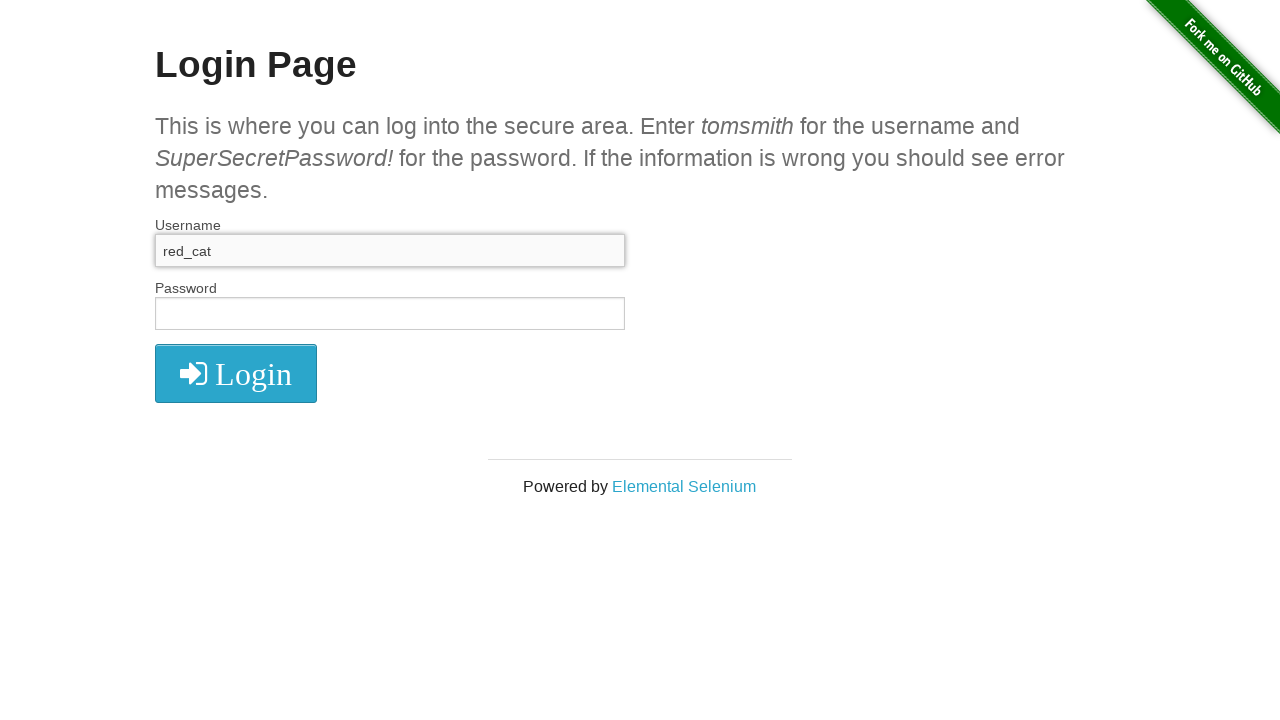

Filled password field with 'G4arden!ng' on //input[@name="password"]
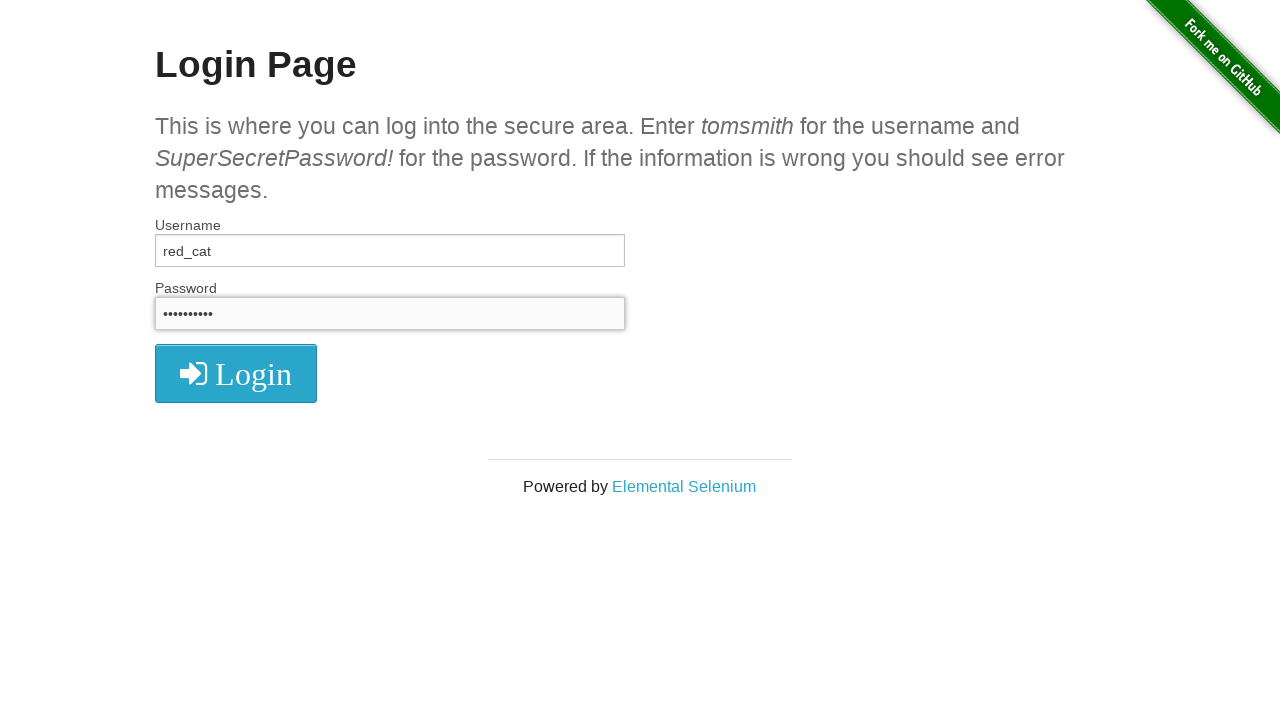

Clicked login button at (236, 374) on xpath=//i[@class="fa fa-2x fa-sign-in"]
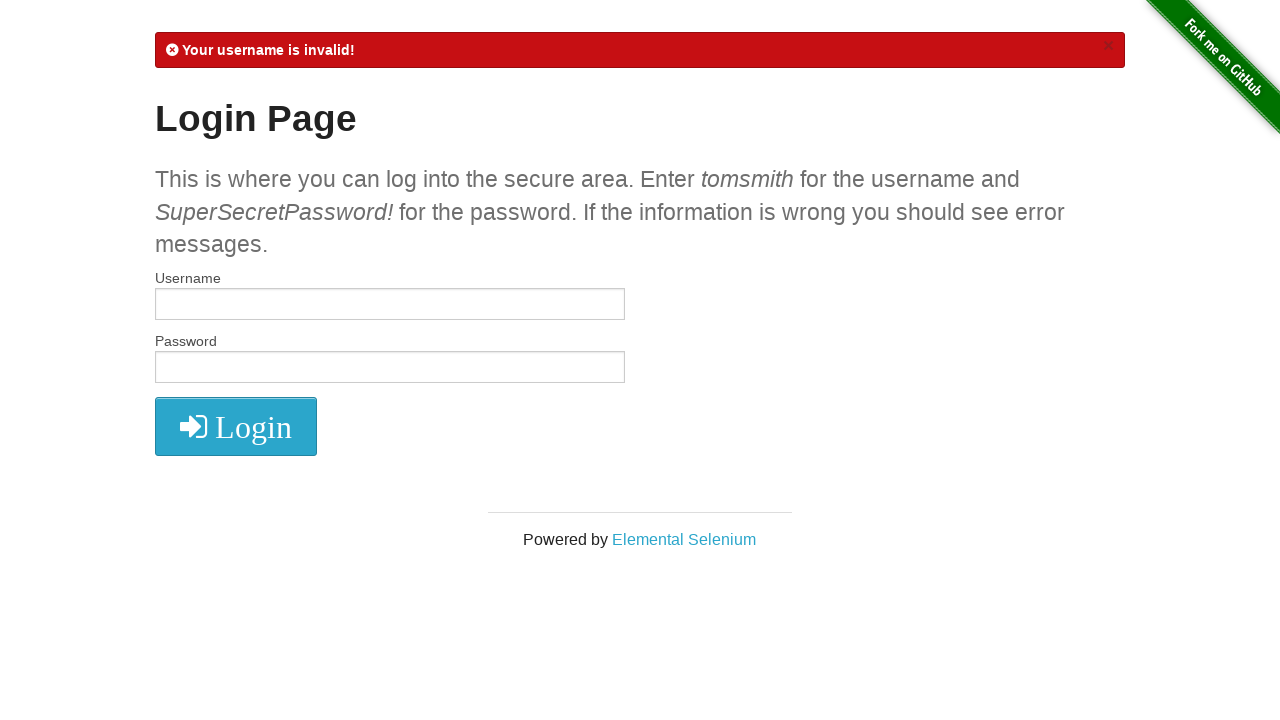

Located error message element
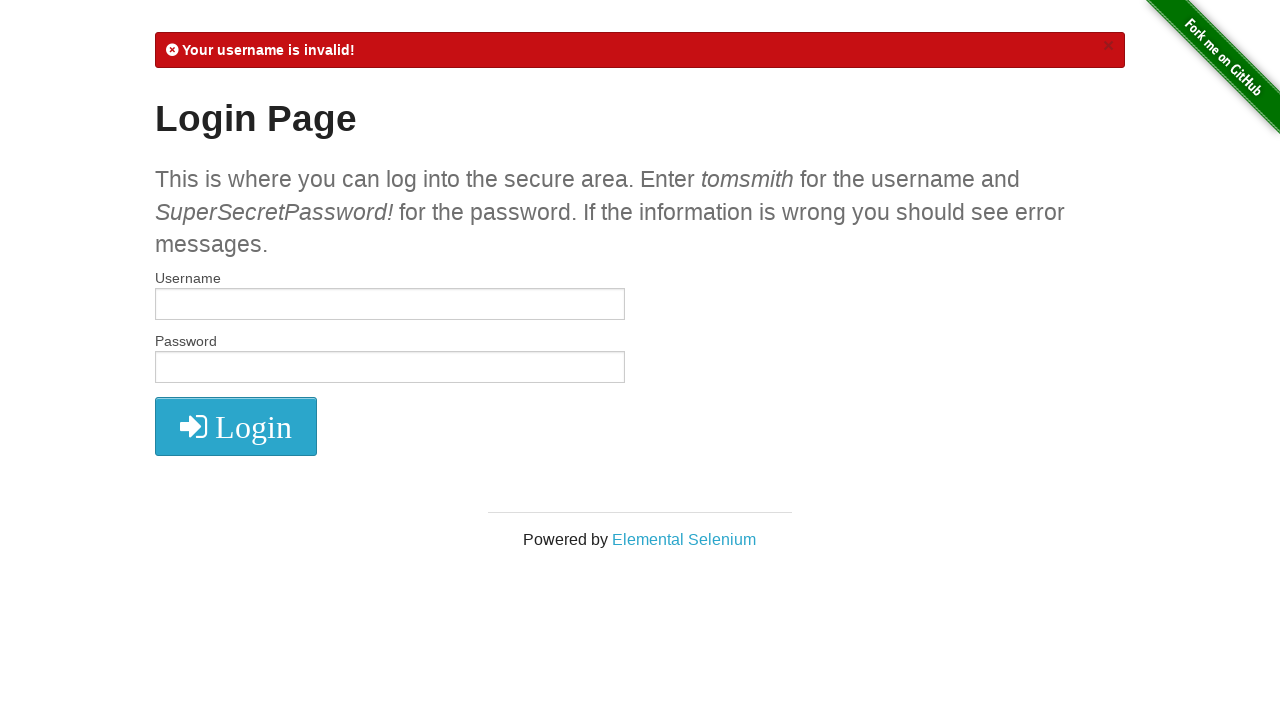

Waited for error message to appear
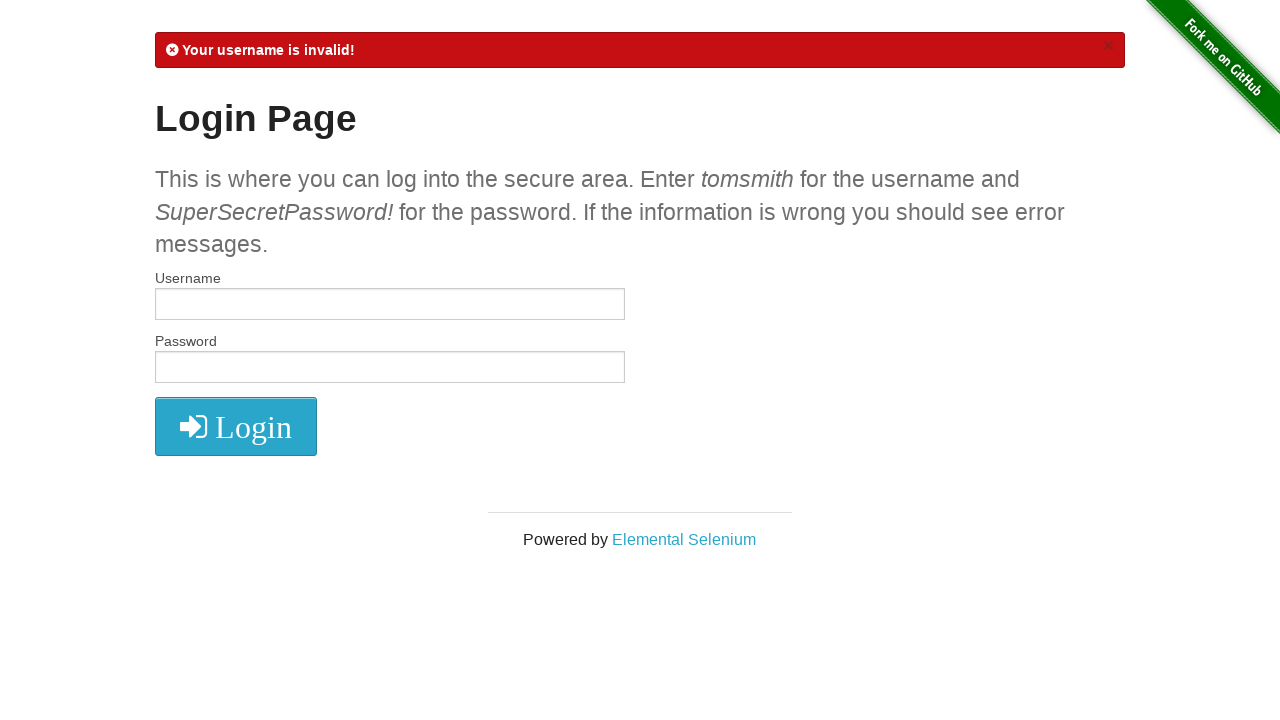

Retrieved error message text content
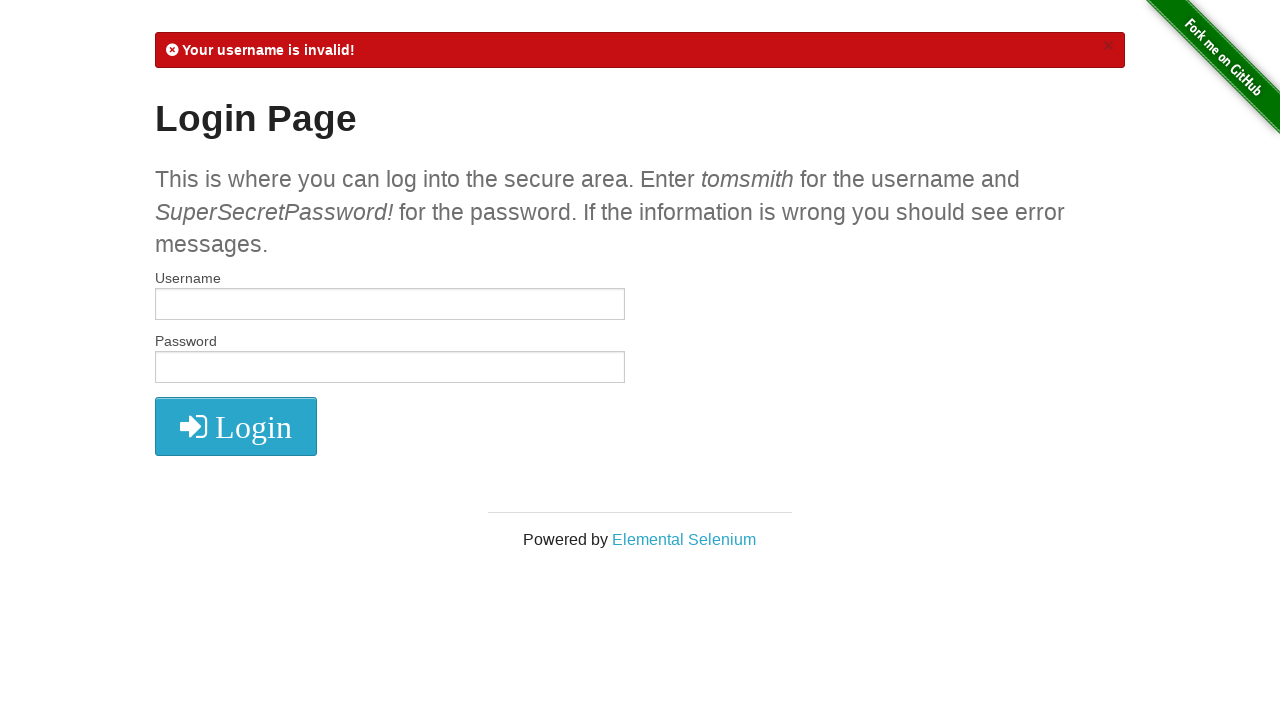

Verified error message contains 'Your username is invalid!'
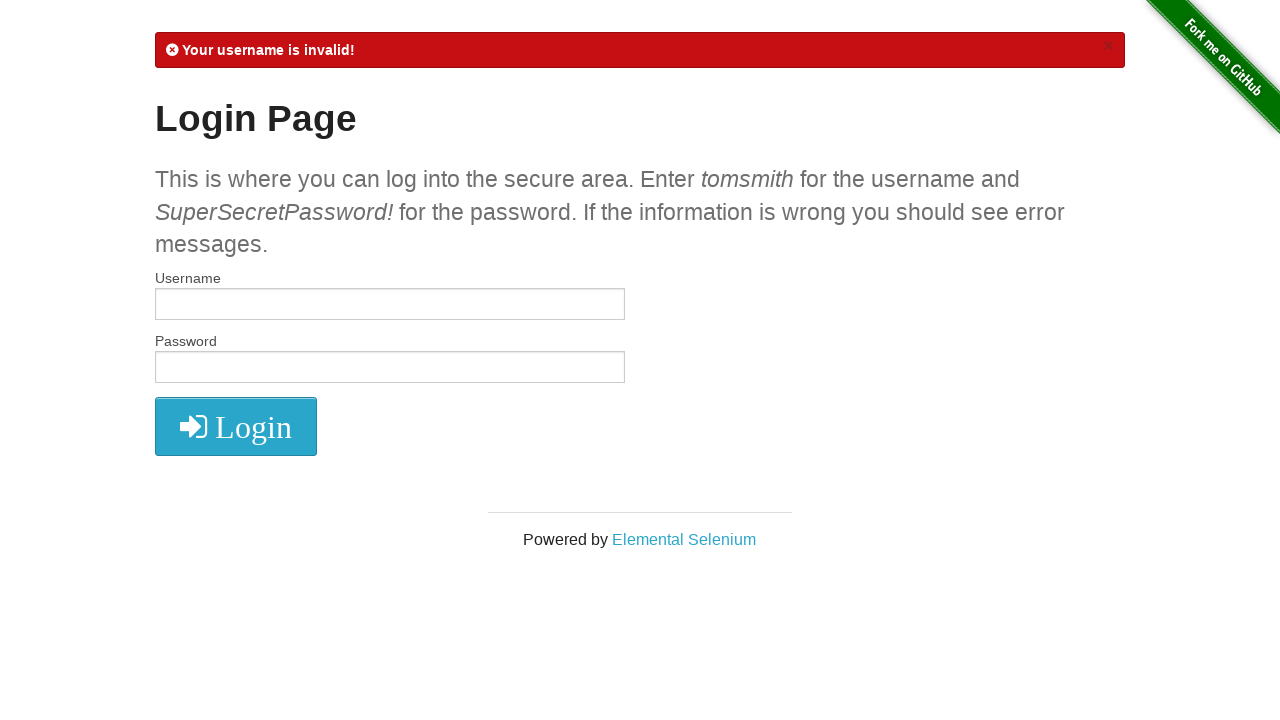

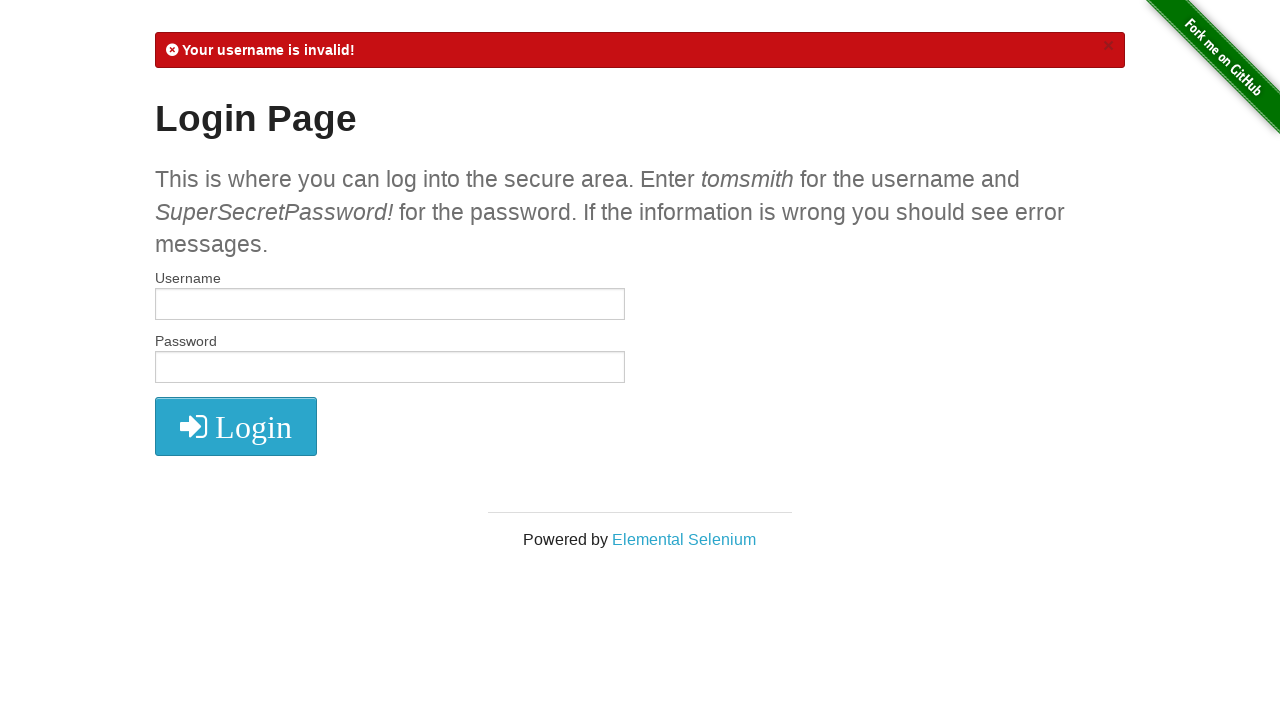